Tests clicking on Nokia product and verifying the price displayed on product page

Starting URL: https://www.demoblaze.com/

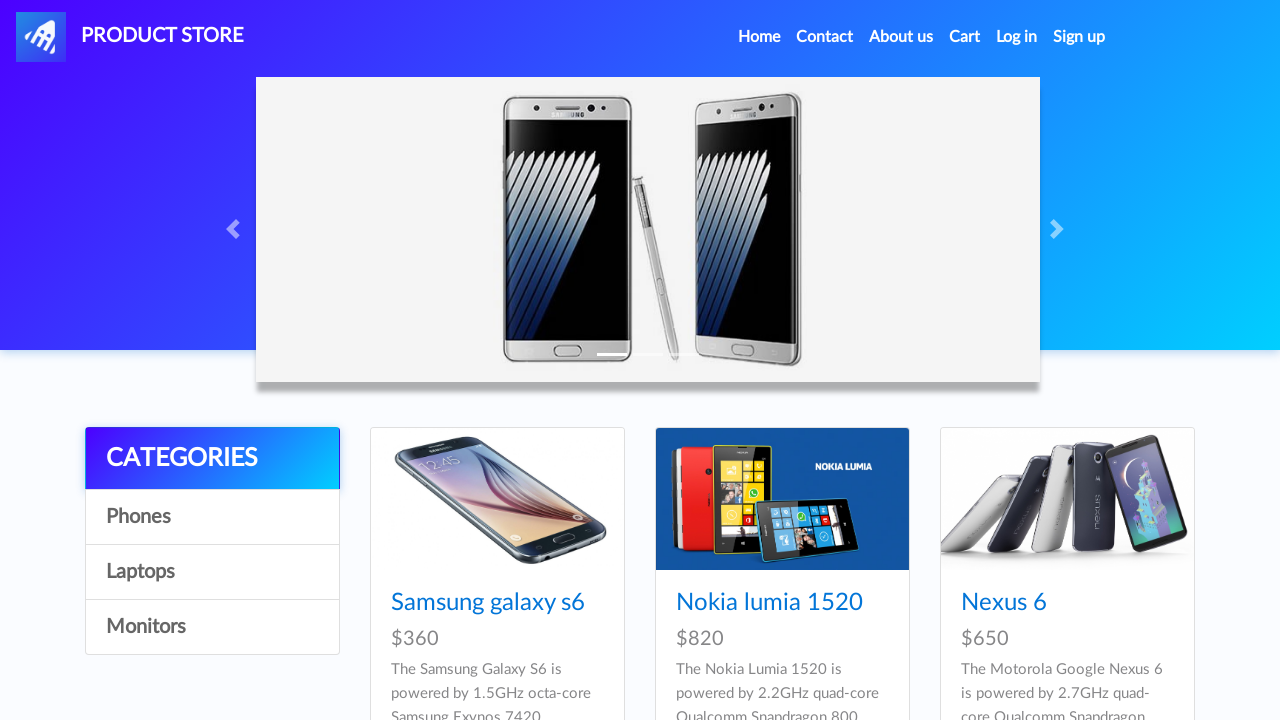

Clicked on Nokia product link at (782, 499) on div a[href='prod.html?idp_=2']
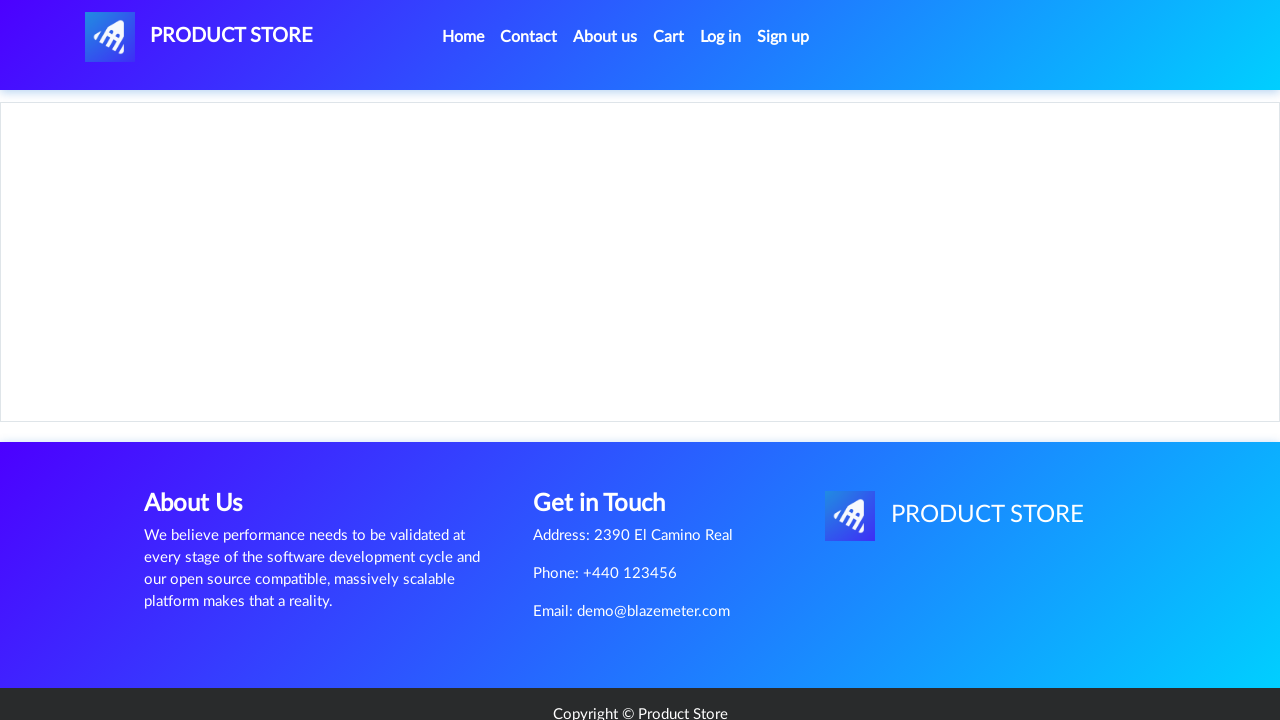

Verified Nokia product price of $820 is displayed on product page
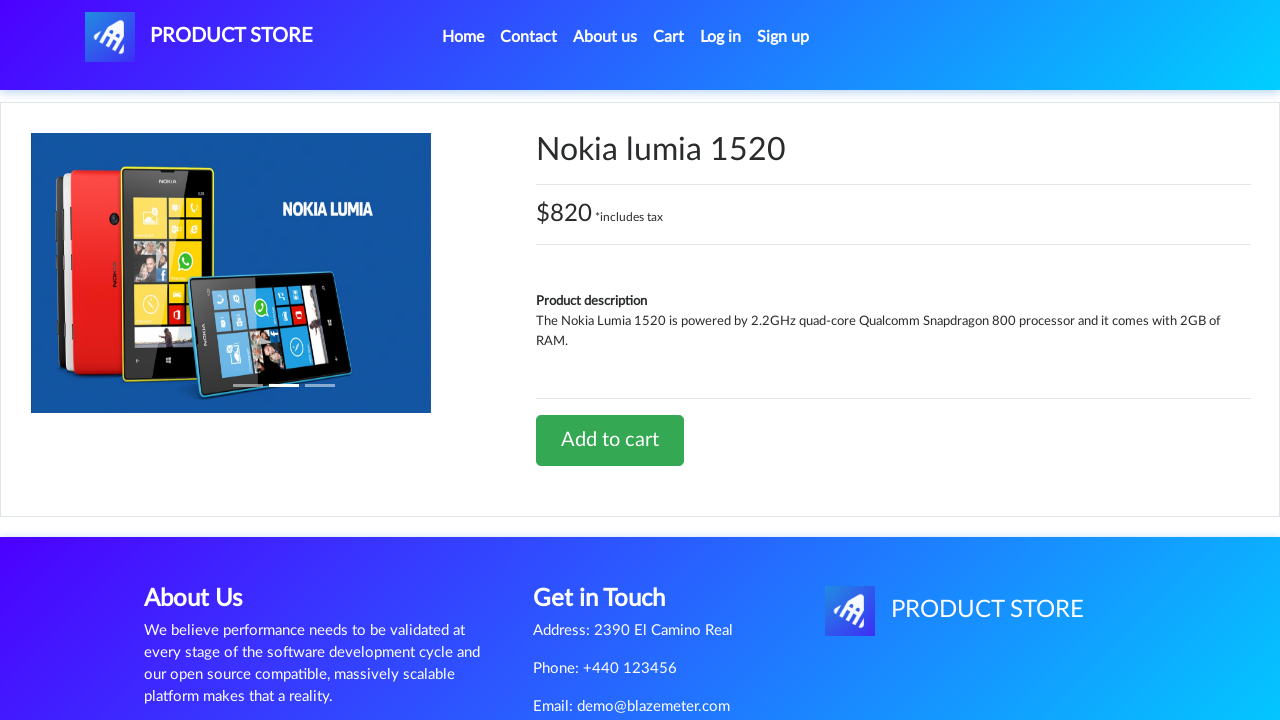

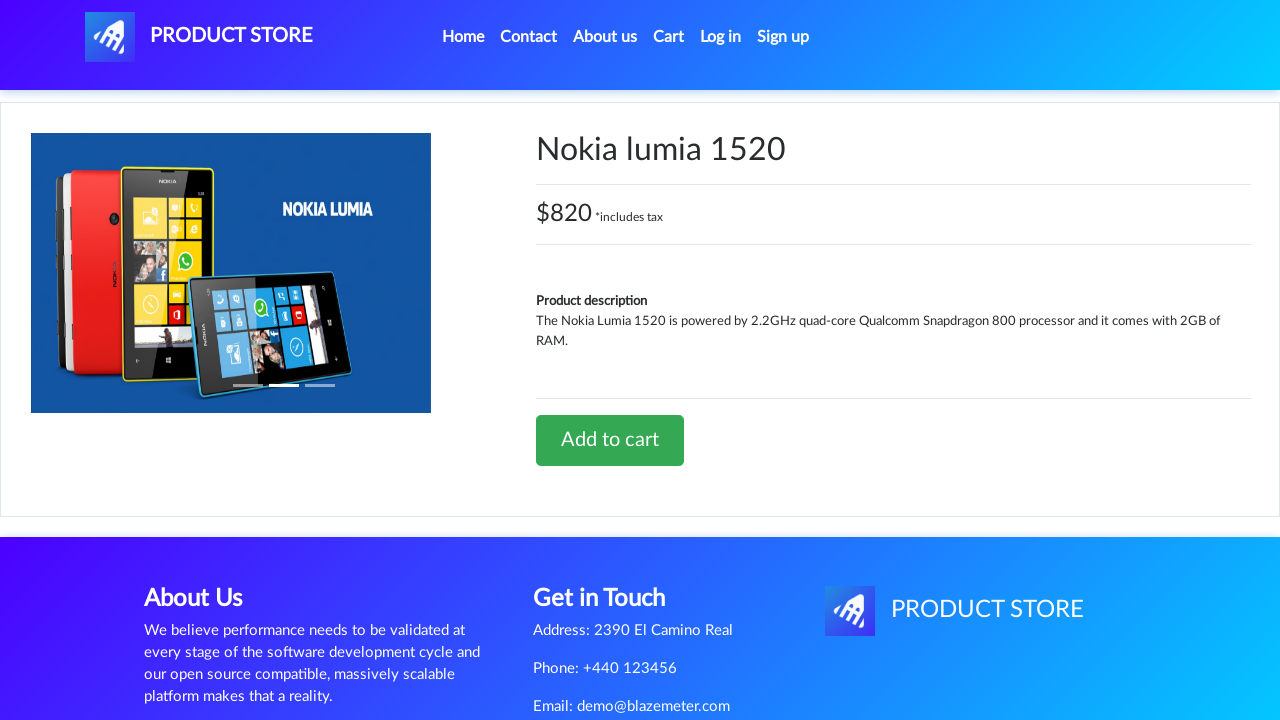